Automates JetBlue international flight check-in by filling in last name and confirmation code and submitting the form.

Starting URL: https://checkin.jetblue.com/checkin/

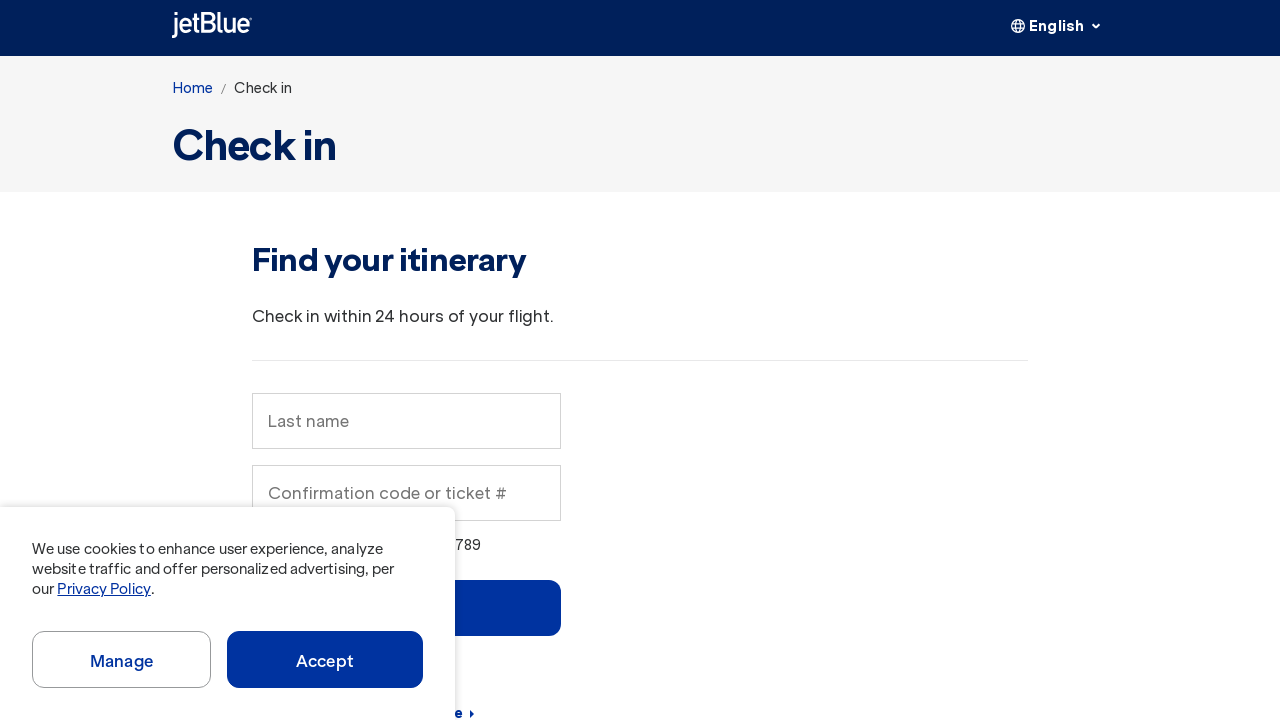

Last name field is visible
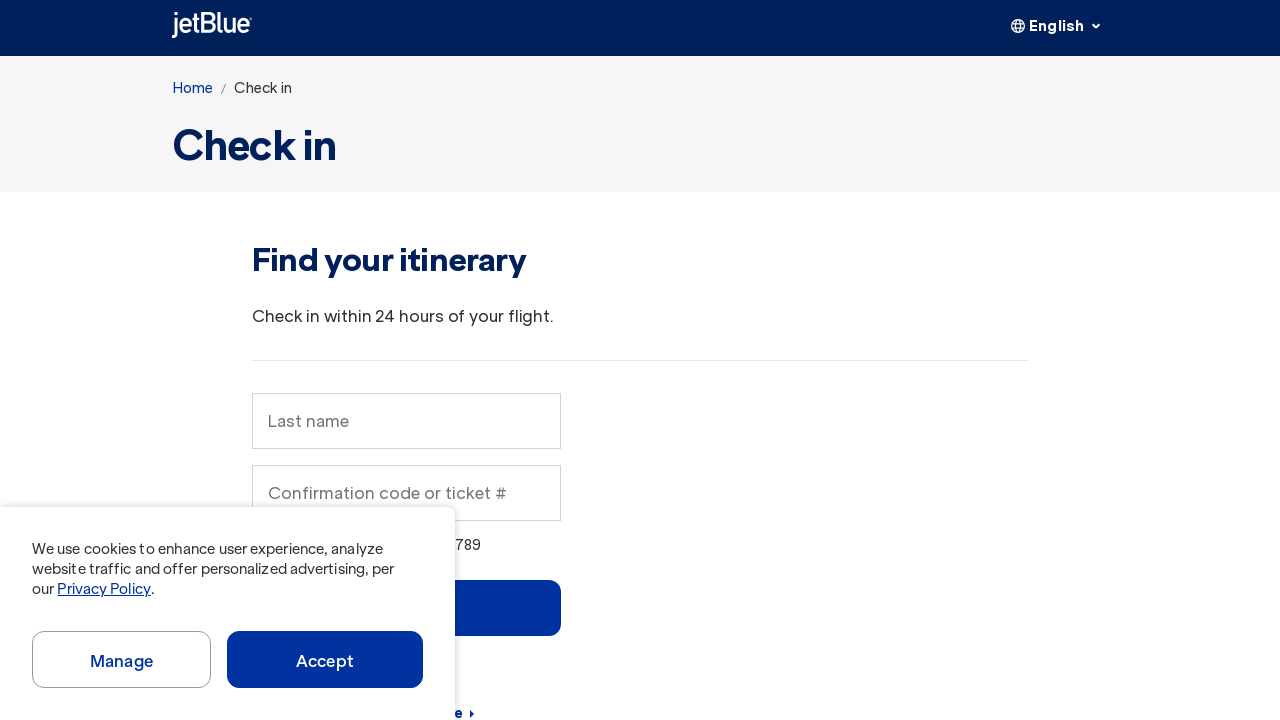

Cleared last name field on xpath=//html/body/jb-app/main/jb-search/jb-search-form/div[2]/div/form/div/div/j
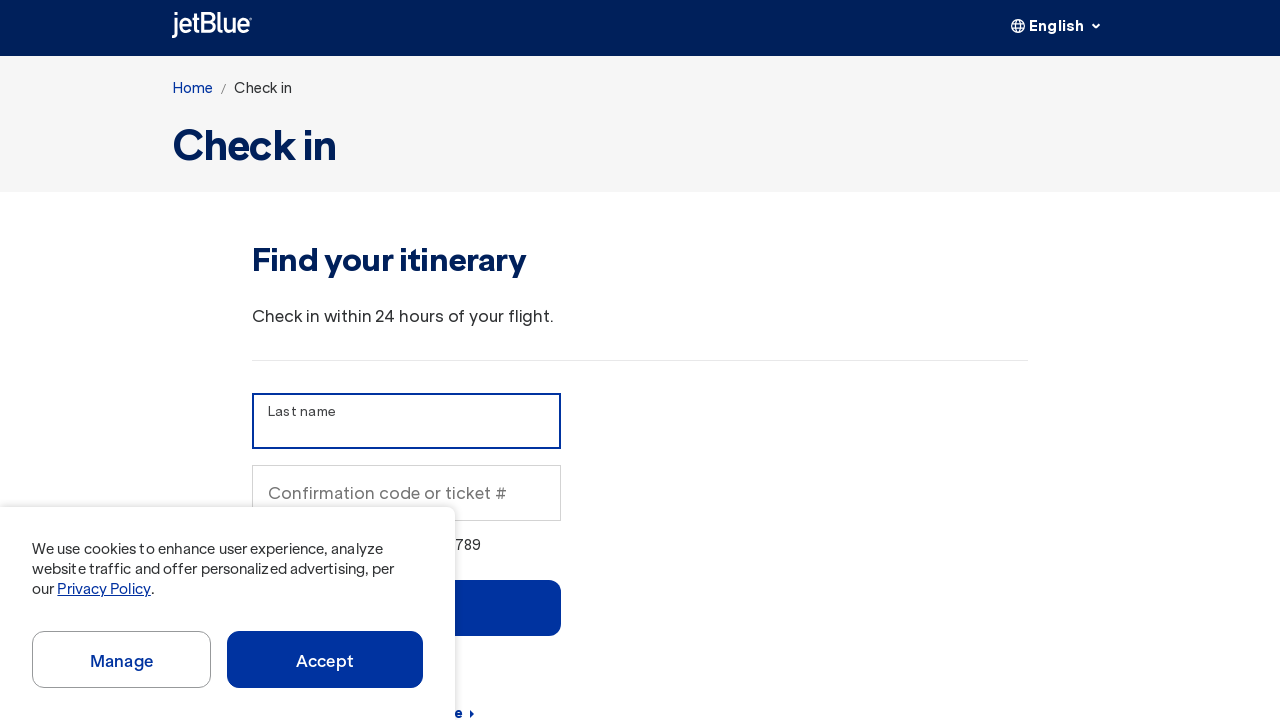

Filled last name field with 'Martinez' on xpath=//html/body/jb-app/main/jb-search/jb-search-form/div[2]/div/form/div/div/j
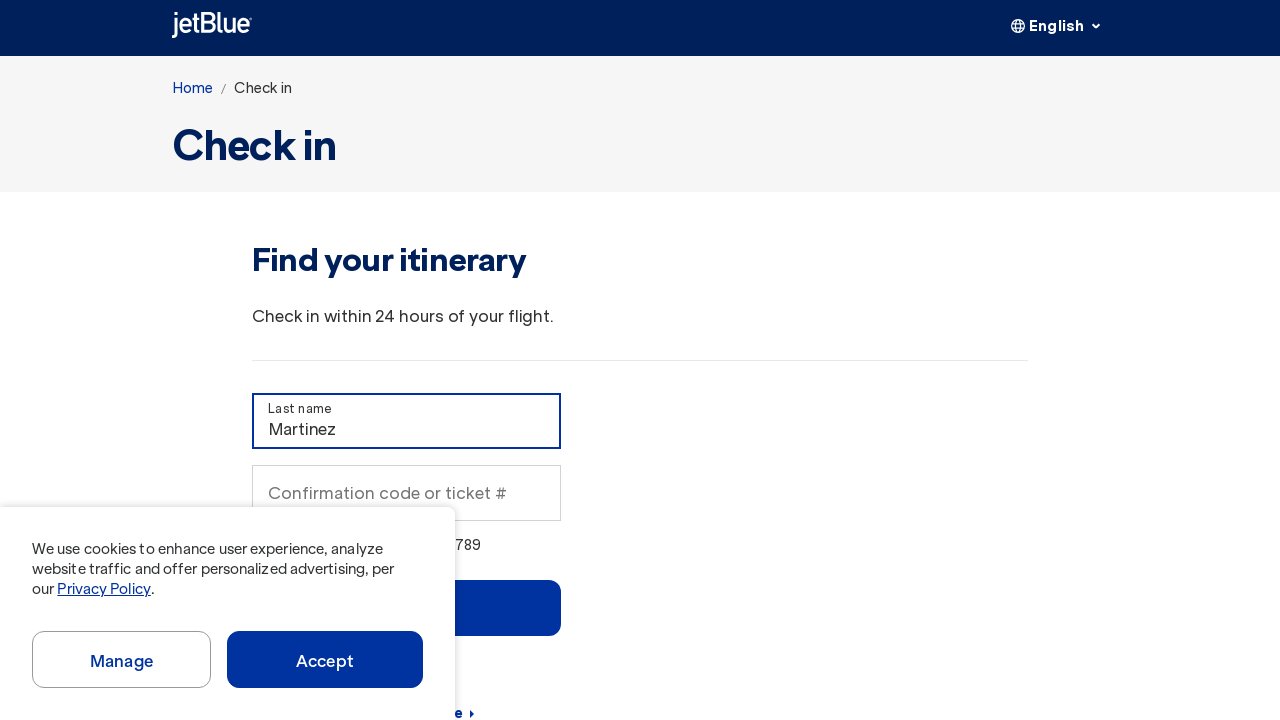

Confirmation code field is visible
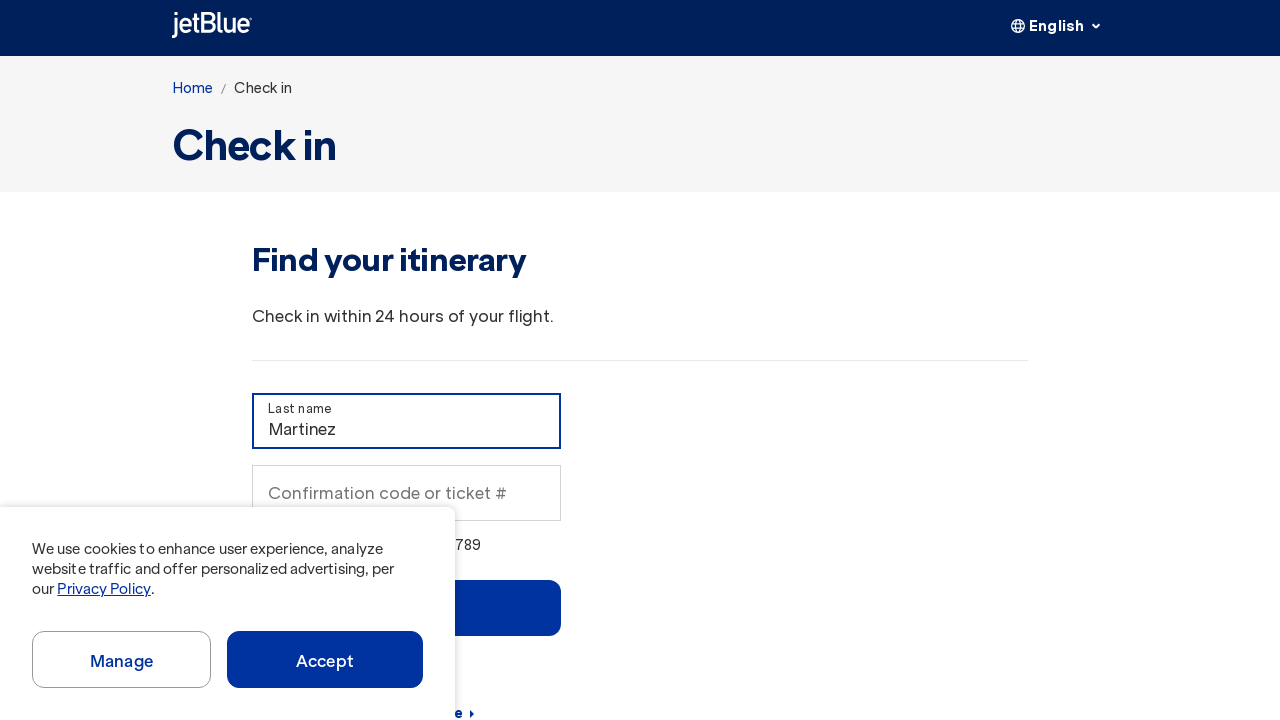

Cleared confirmation code field on xpath=//html/body/jb-app/main/jb-search/jb-search-form/div[2]/div/form/div/div/j
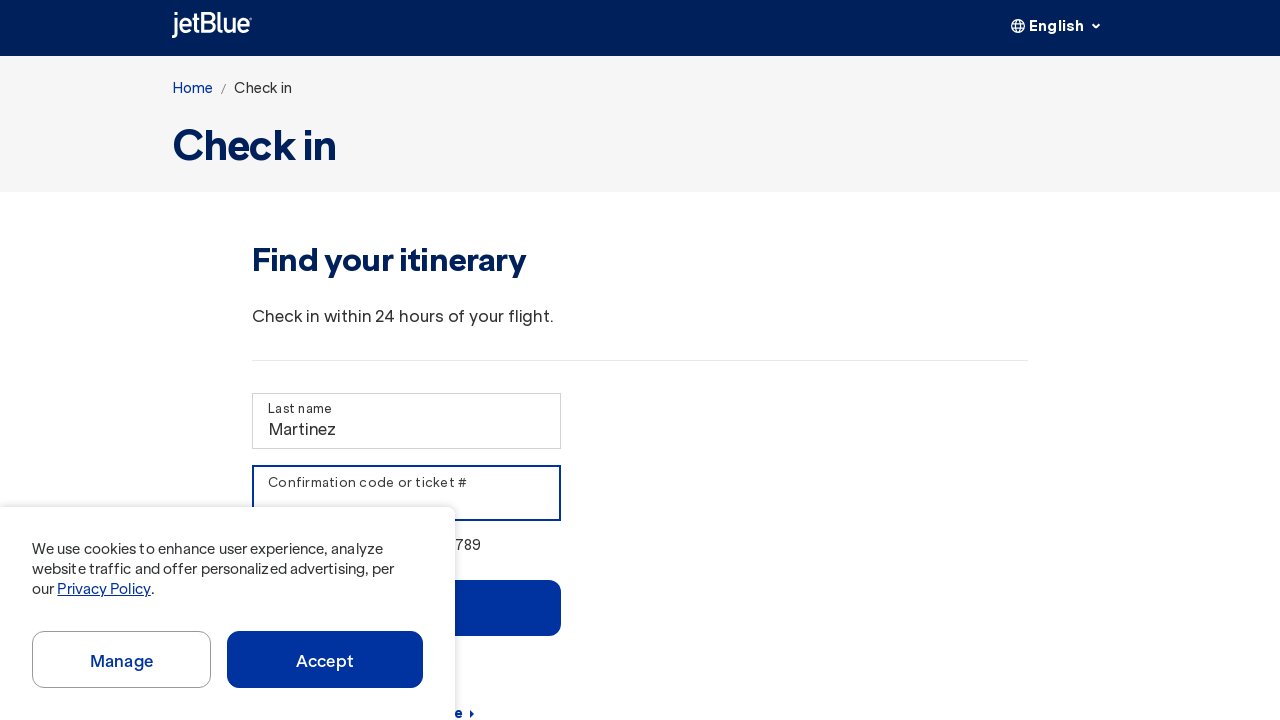

Filled confirmation code field with 'XYZ789' on xpath=//html/body/jb-app/main/jb-search/jb-search-form/div[2]/div/form/div/div/j
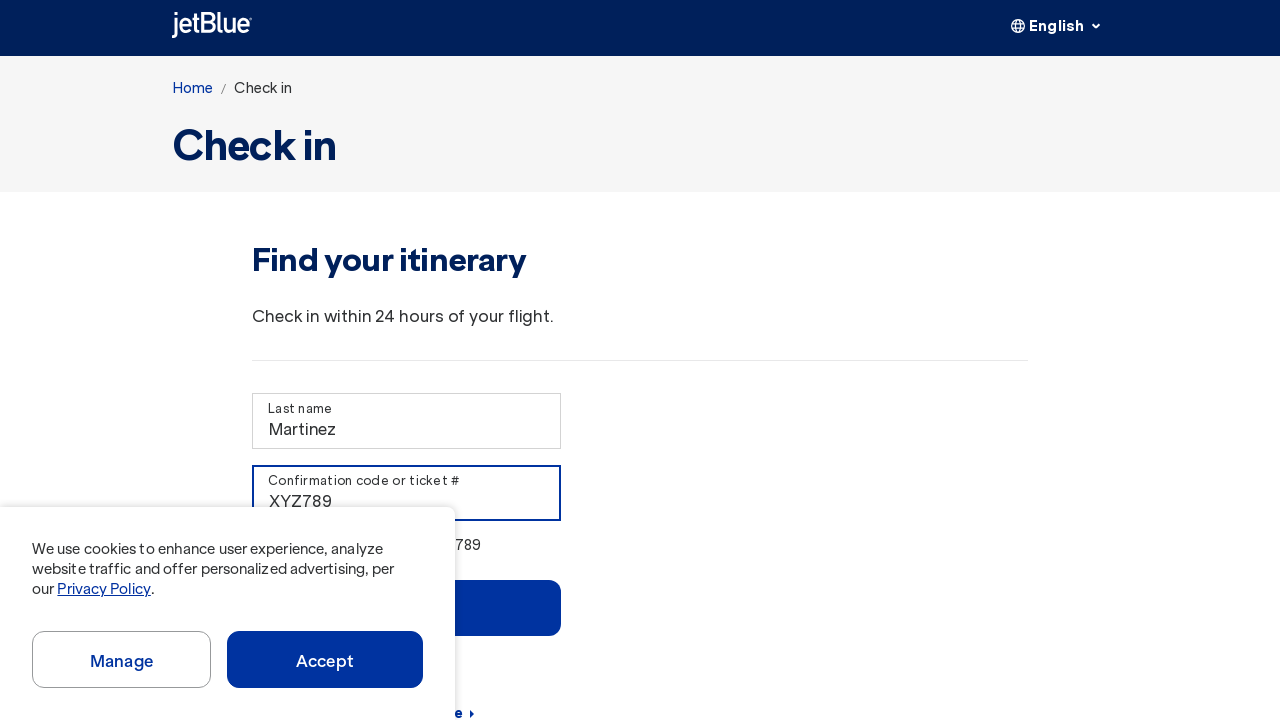

Submitted check-in form by pressing Enter on xpath=//html/body/jb-app/main/jb-search/jb-search-form/div[2]/div/form/div/div/j
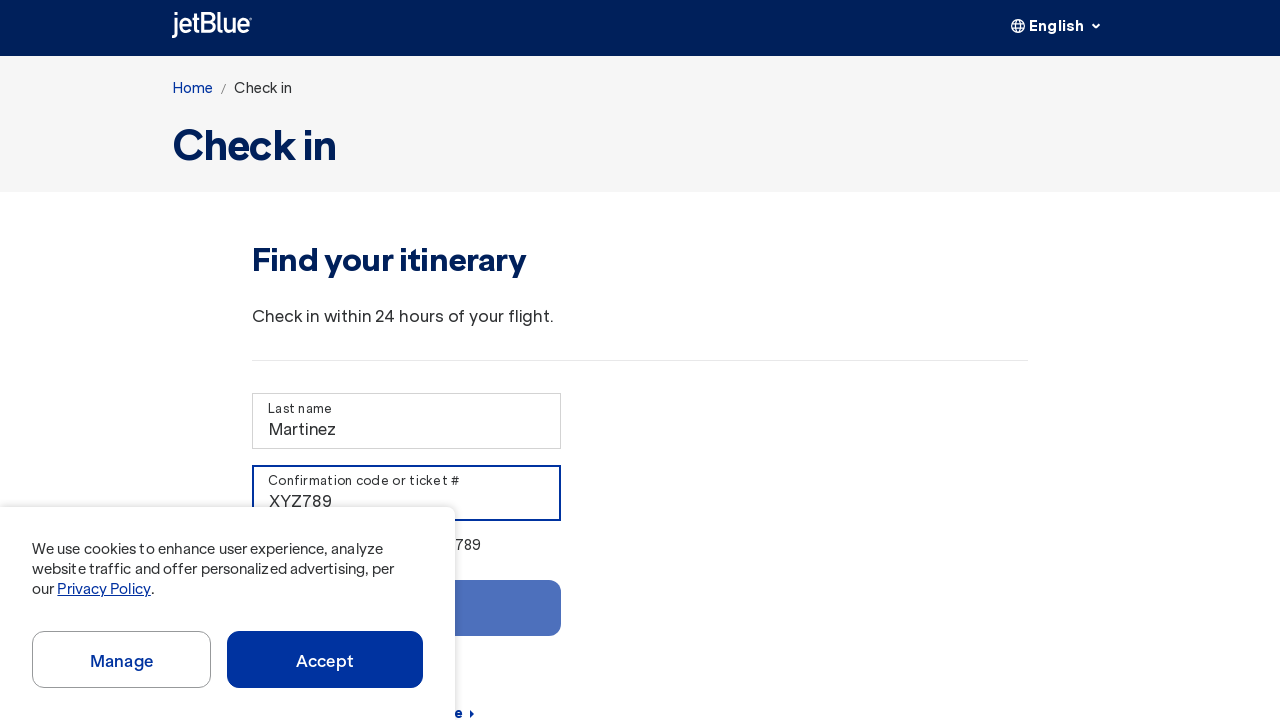

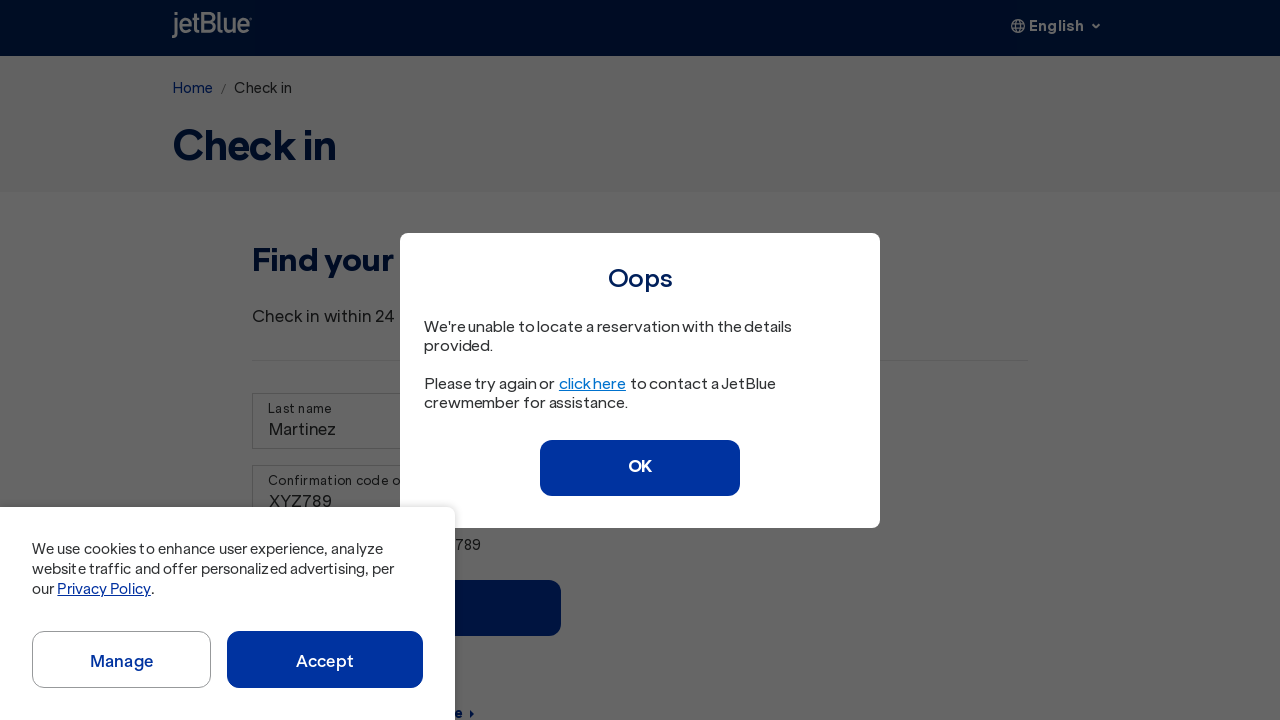